Tests different button click interactions on demoqa.com including double-click, right-click, and regular click buttons.

Starting URL: https://demoqa.com/buttons

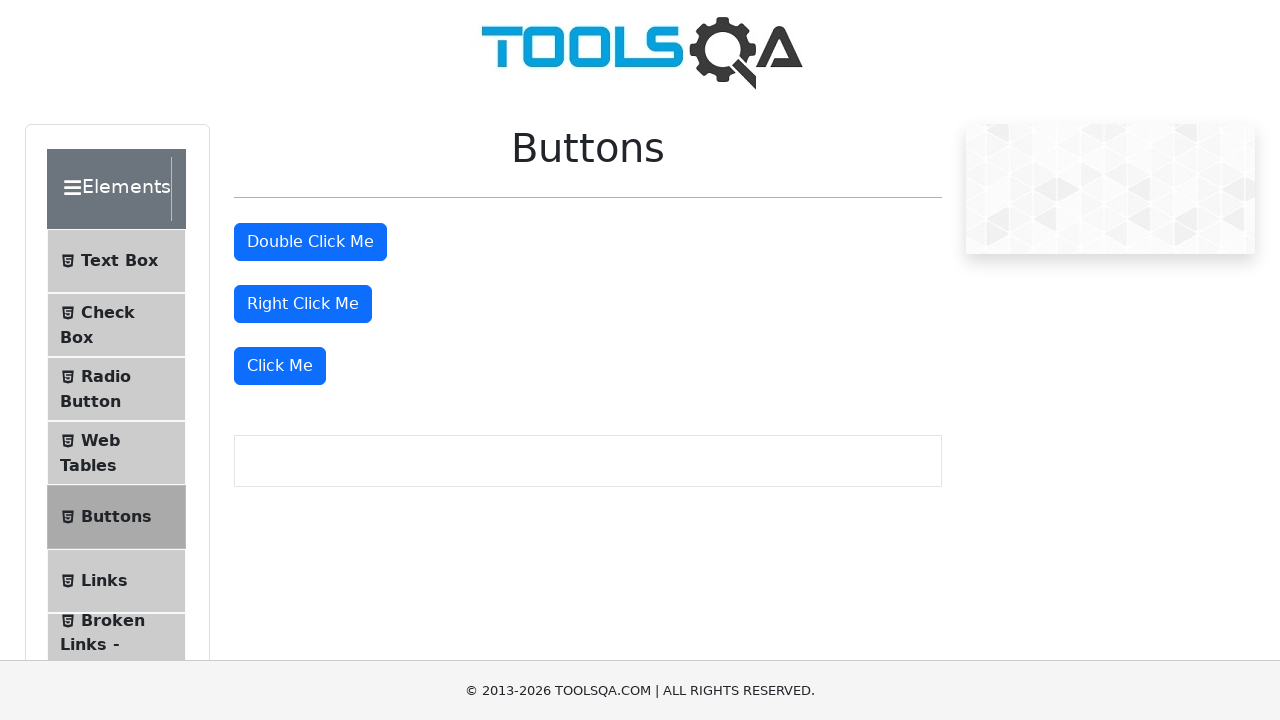

Double-clicked the 'Double Click Me' button at (310, 242) on #doubleClickBtn
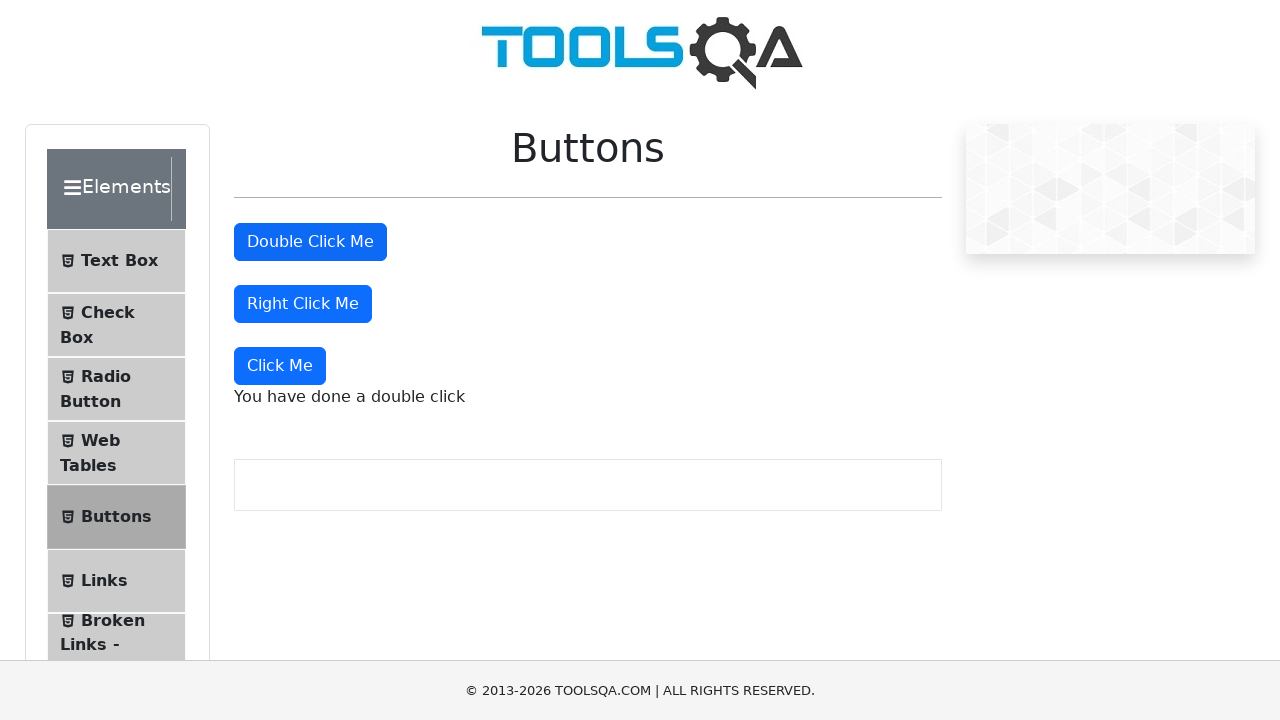

Right-clicked the 'Right Click Me' button at (303, 304) on #rightClickBtn
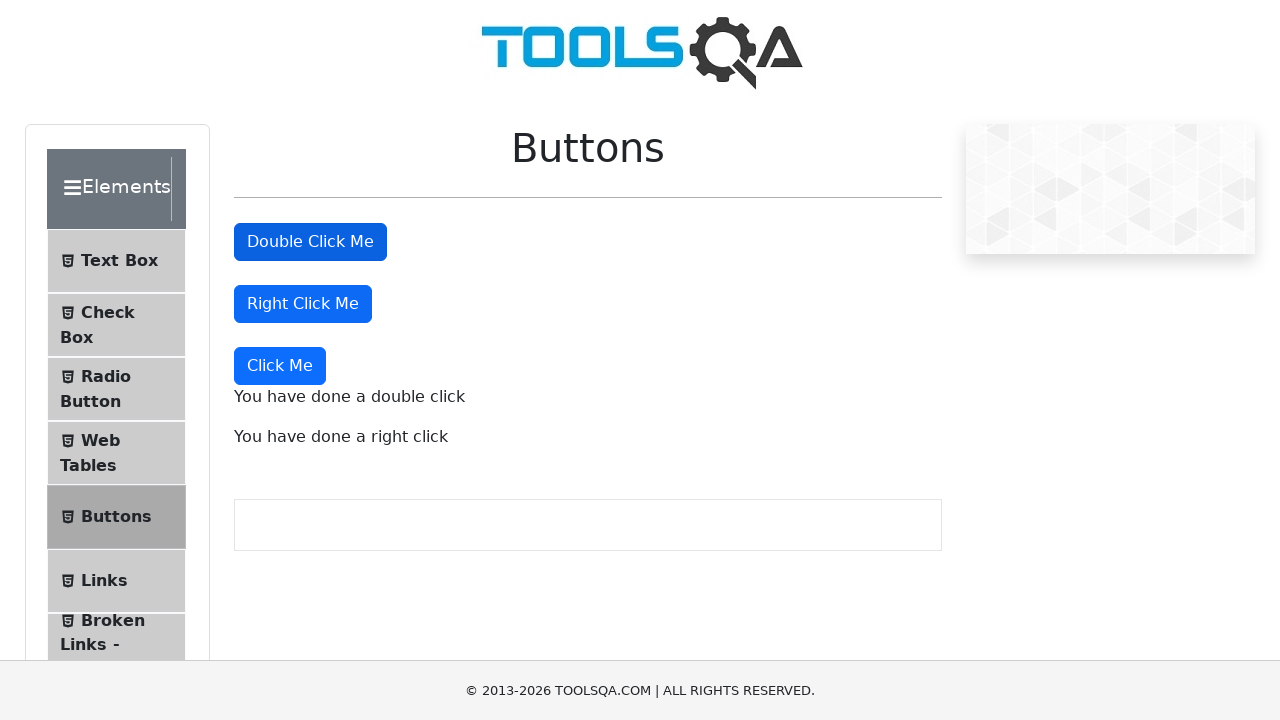

Clicked the 'Click Me' button at (280, 366) on xpath=//button[text()='Click Me']
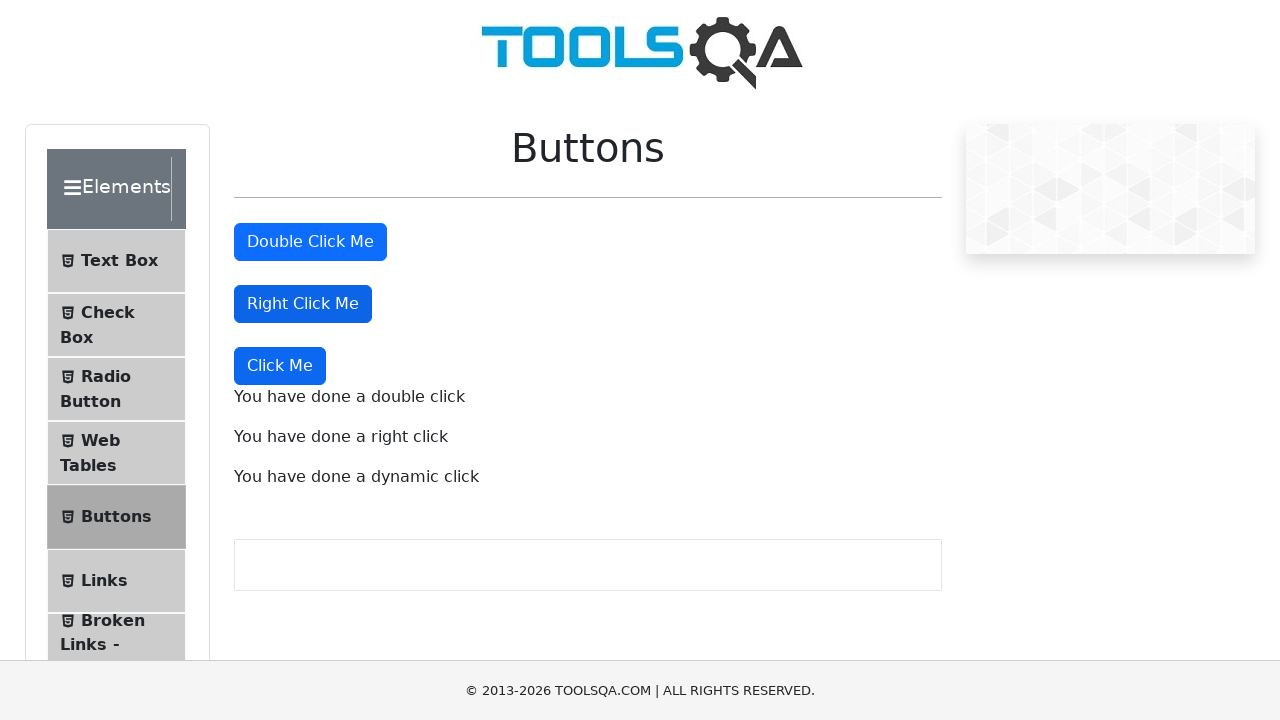

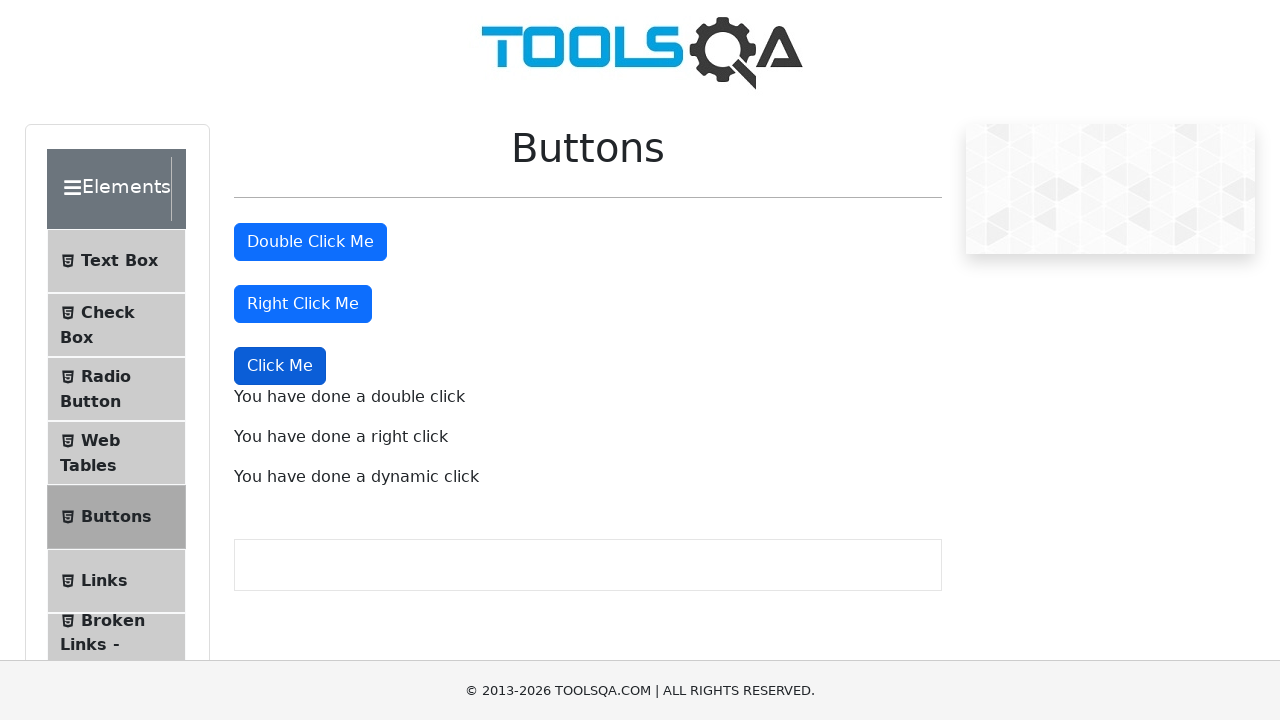